Tests registration validation with invalid first name containing special characters and verifies error message

Starting URL: https://www.sharelane.com/cgi-bin/register.py?page=1&zip_code=12345

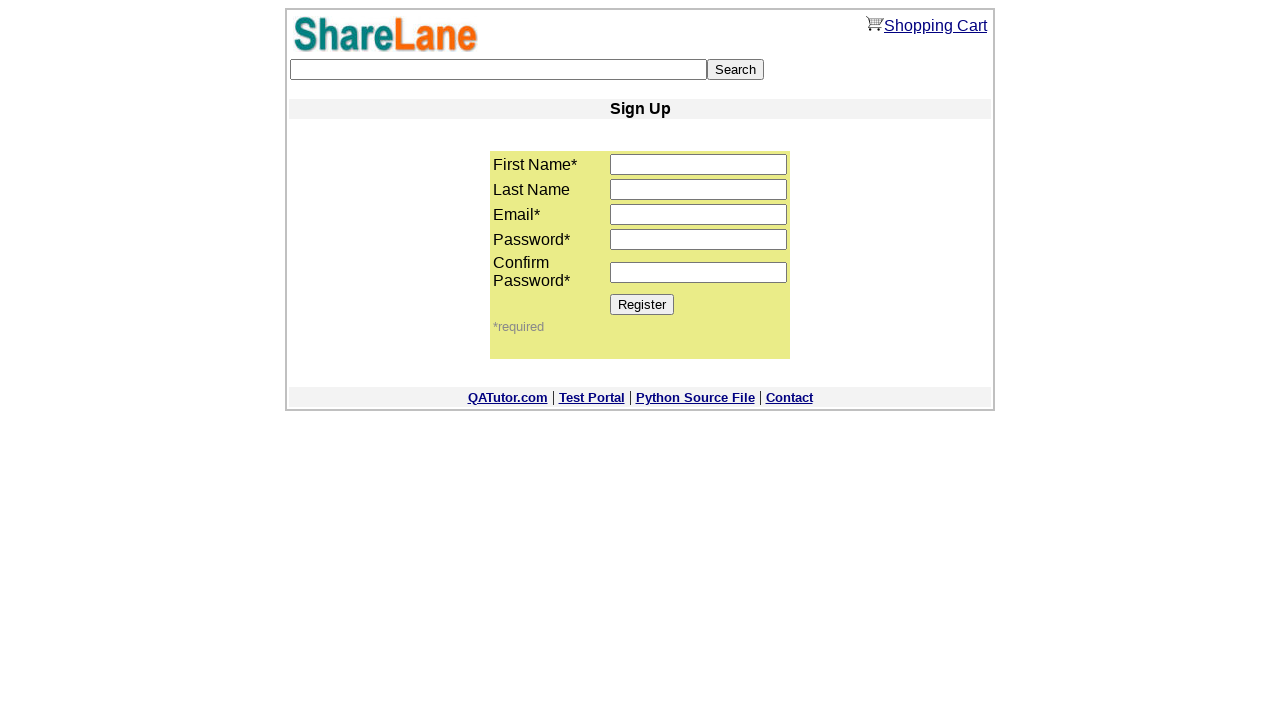

Filled first name field with invalid special characters '!@#$%$#@@' on input[name='first_name']
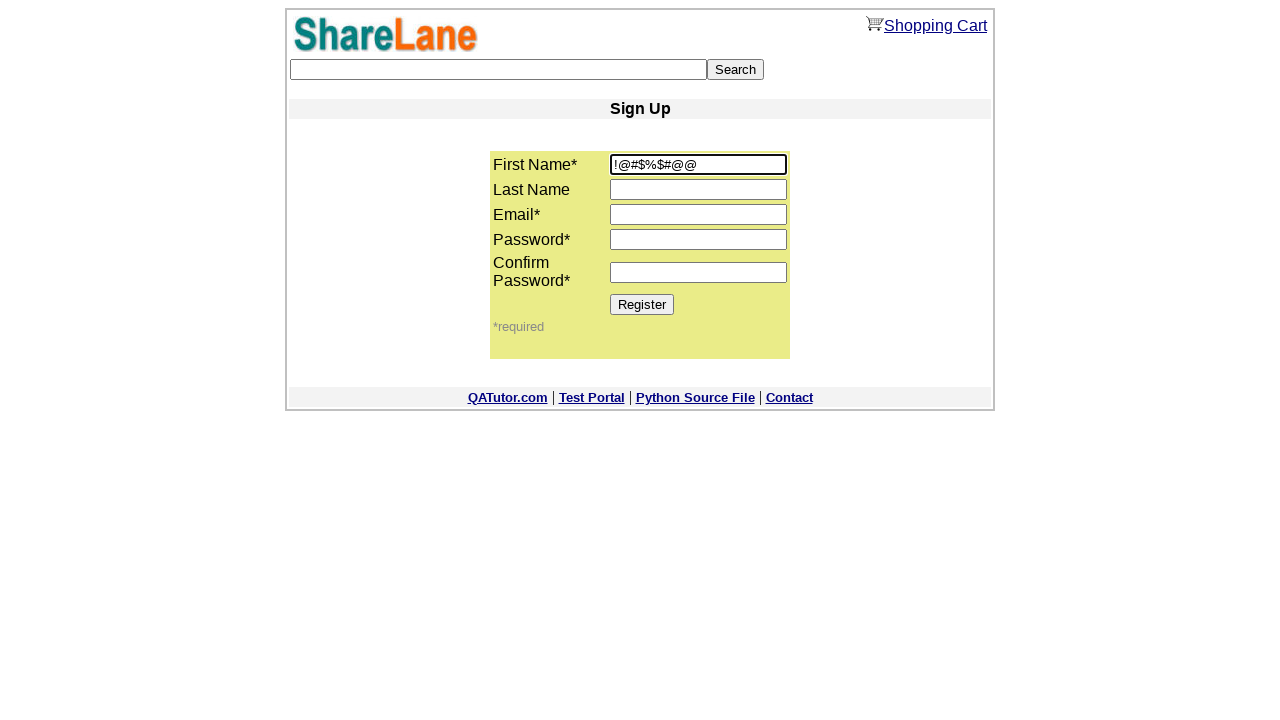

Filled last name field with 'Sudarikov' on input[name='last_name']
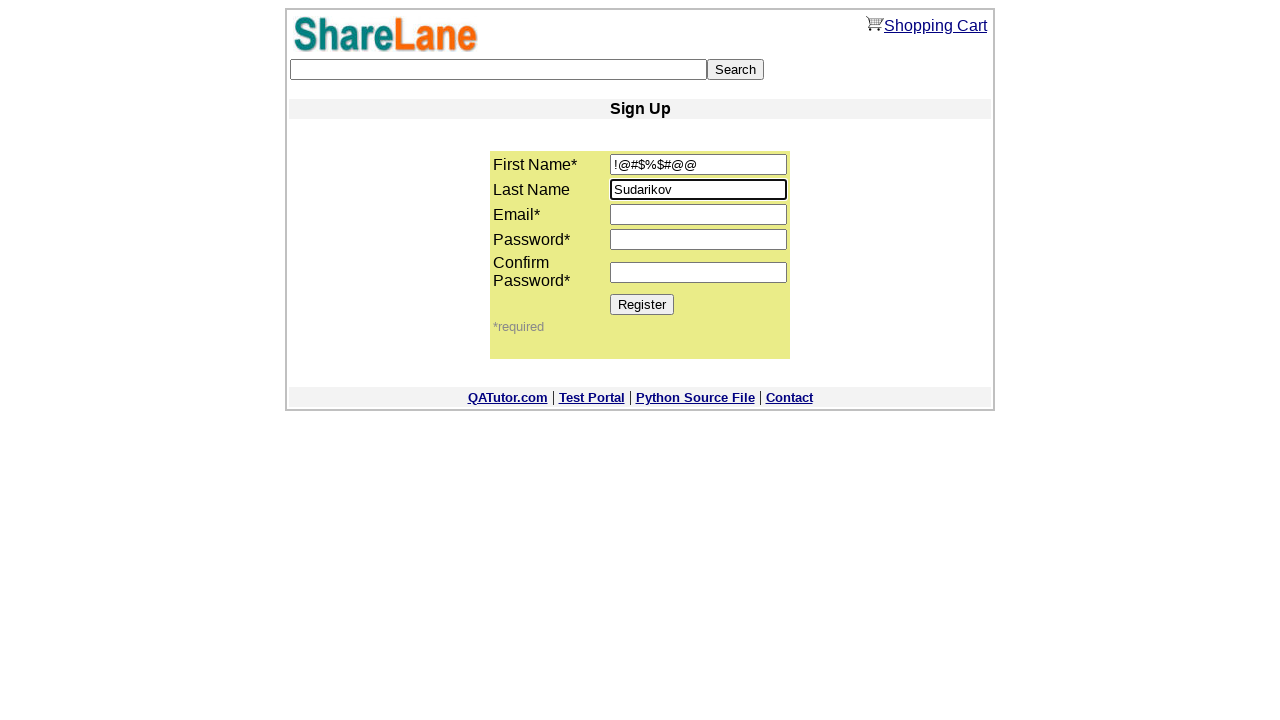

Filled email field with 'testuser892@gmail.com' on input[name='email']
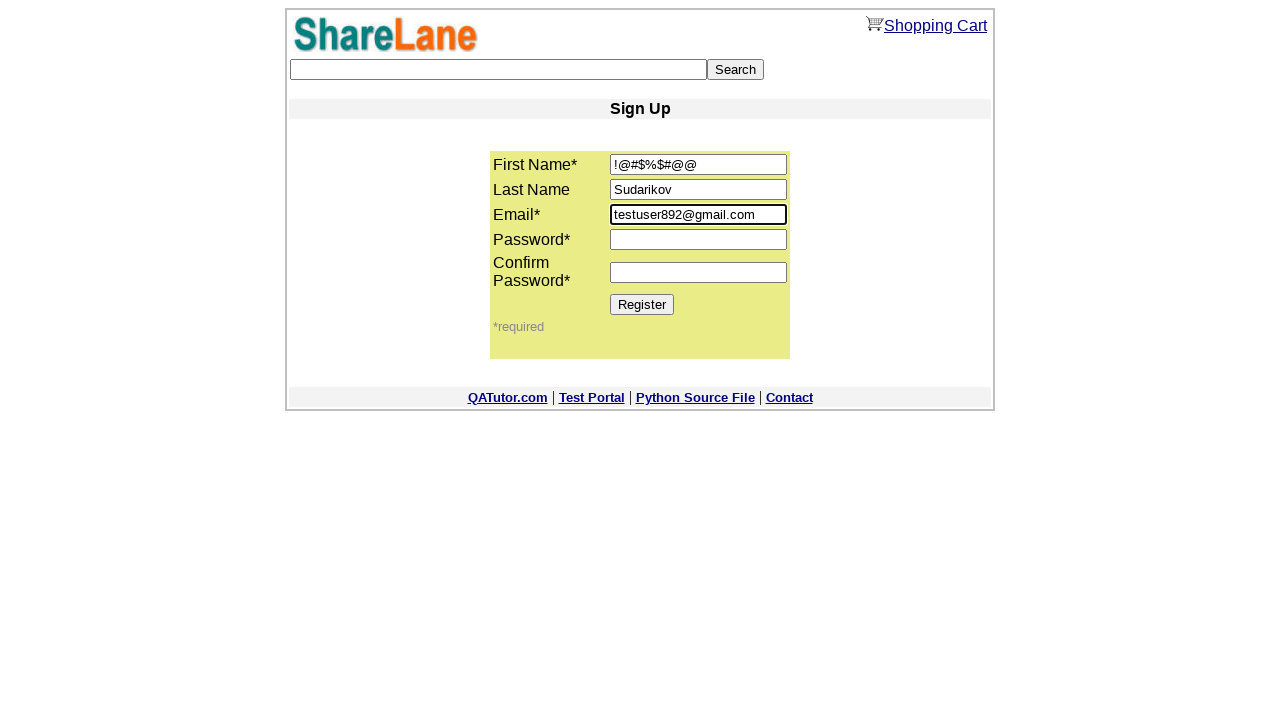

Filled password field with '1111' on input[name='password1']
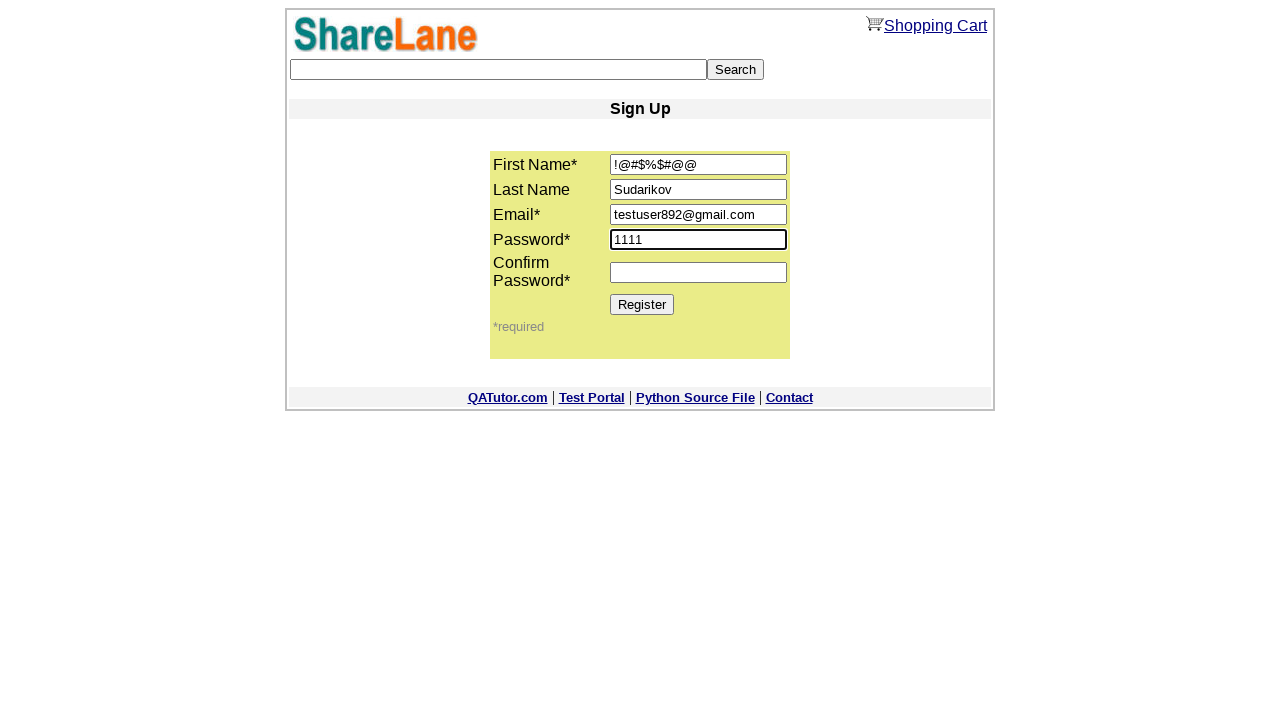

Filled confirm password field with '1111' on input[name='password2']
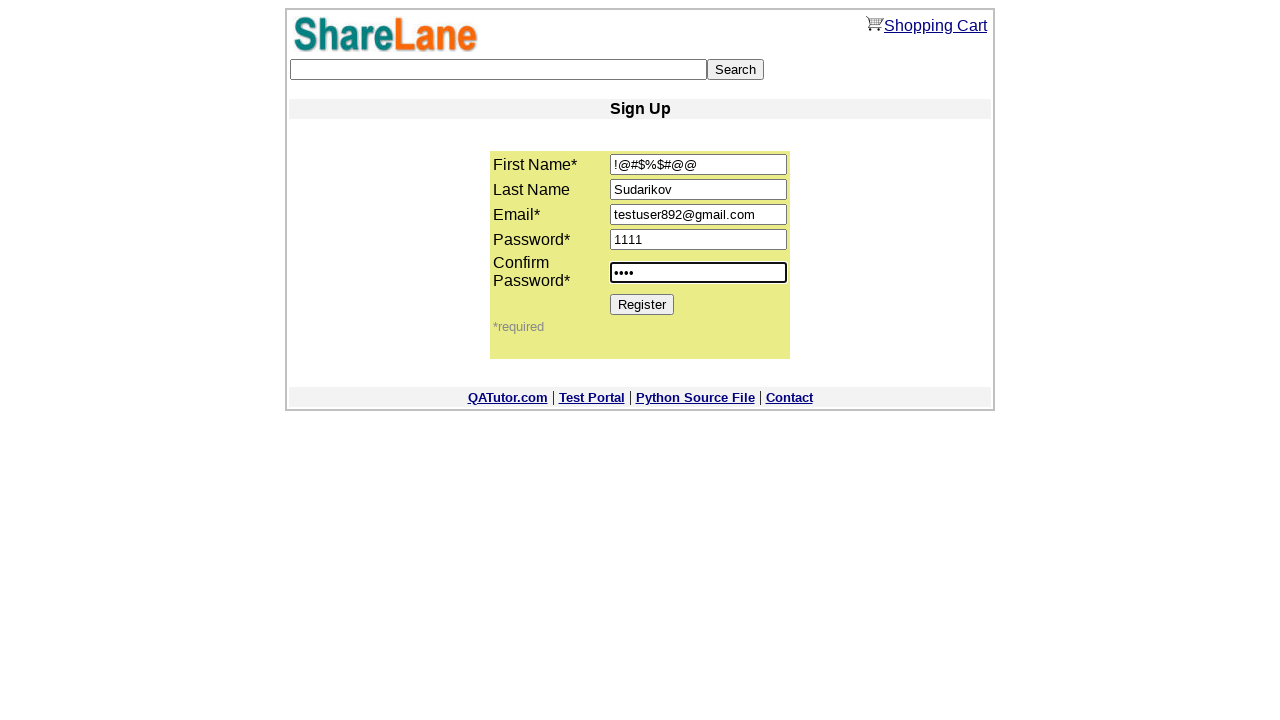

Clicked Register button to submit form with invalid first name at (642, 304) on input[value='Register']
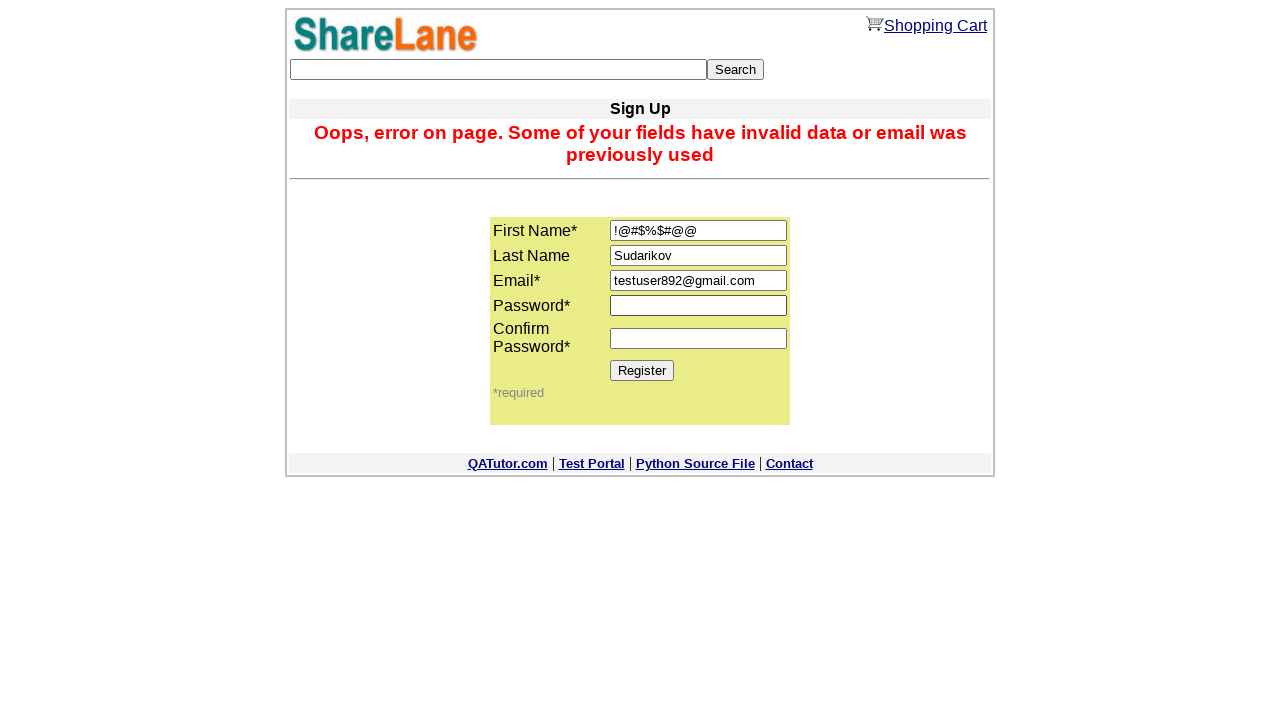

Error message appeared validating that invalid first name with special characters was rejected
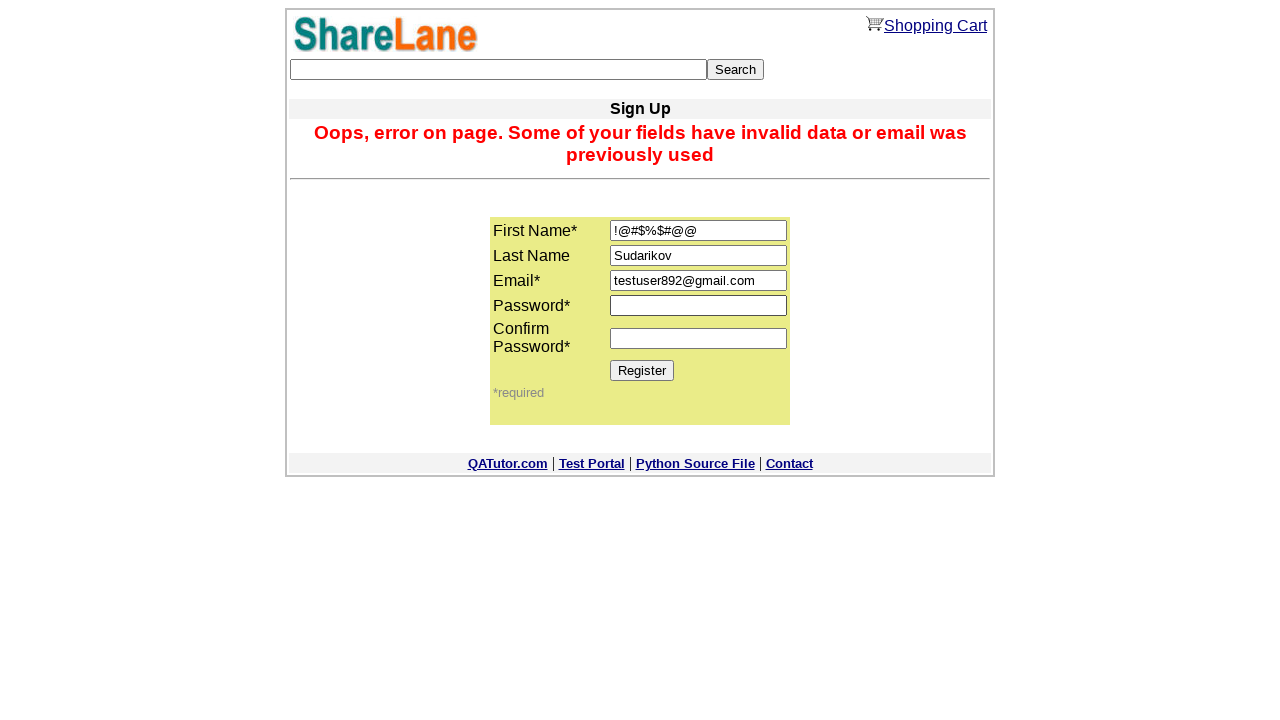

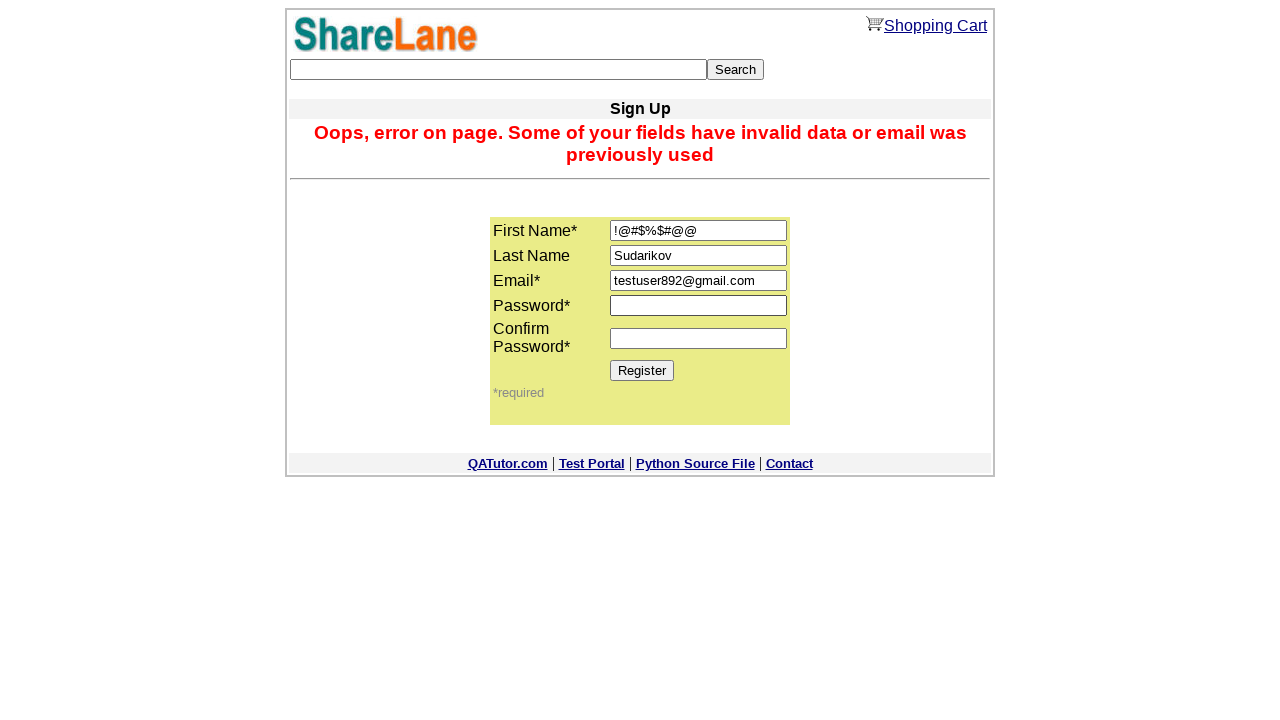